Tests navigation to Team page and verifies the three site creator names are displayed

Starting URL: http://www.99-bottles-of-beer.net/

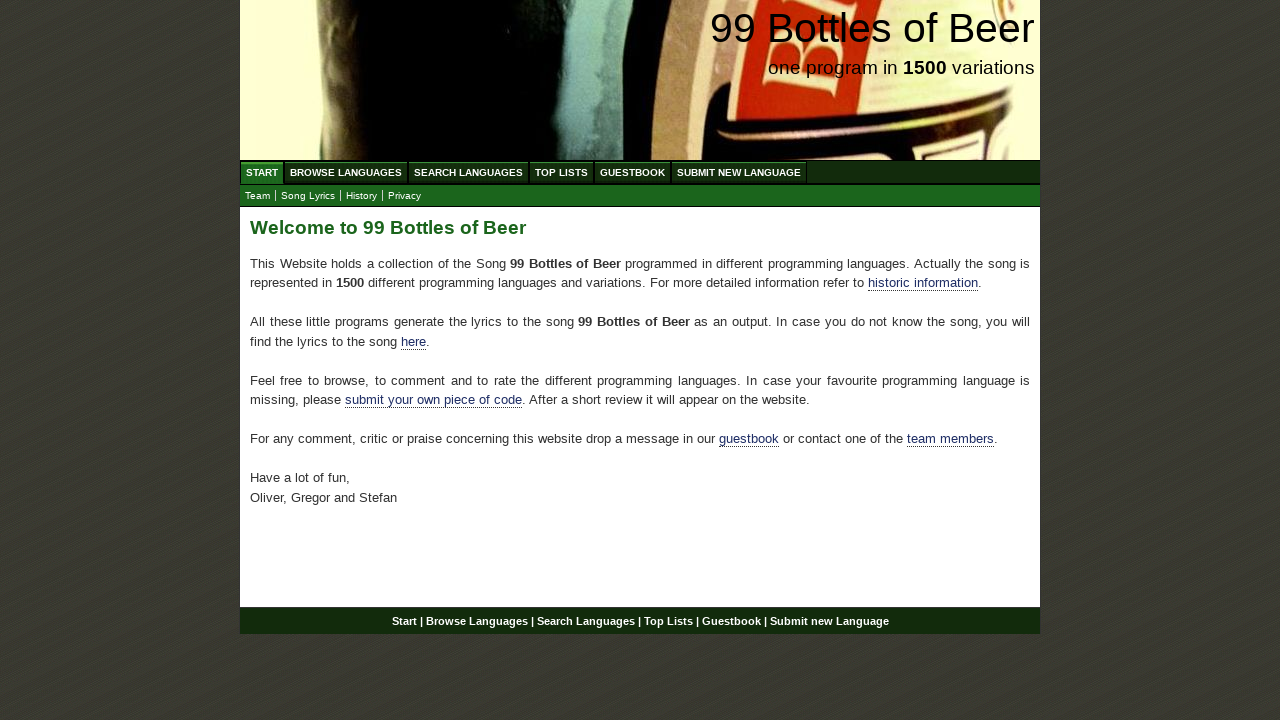

Clicked Team submenu link at (258, 196) on xpath=//body/div[@id='wrap']/div[@id='navigation']/ul[@id='submenu']/li/a[@href=
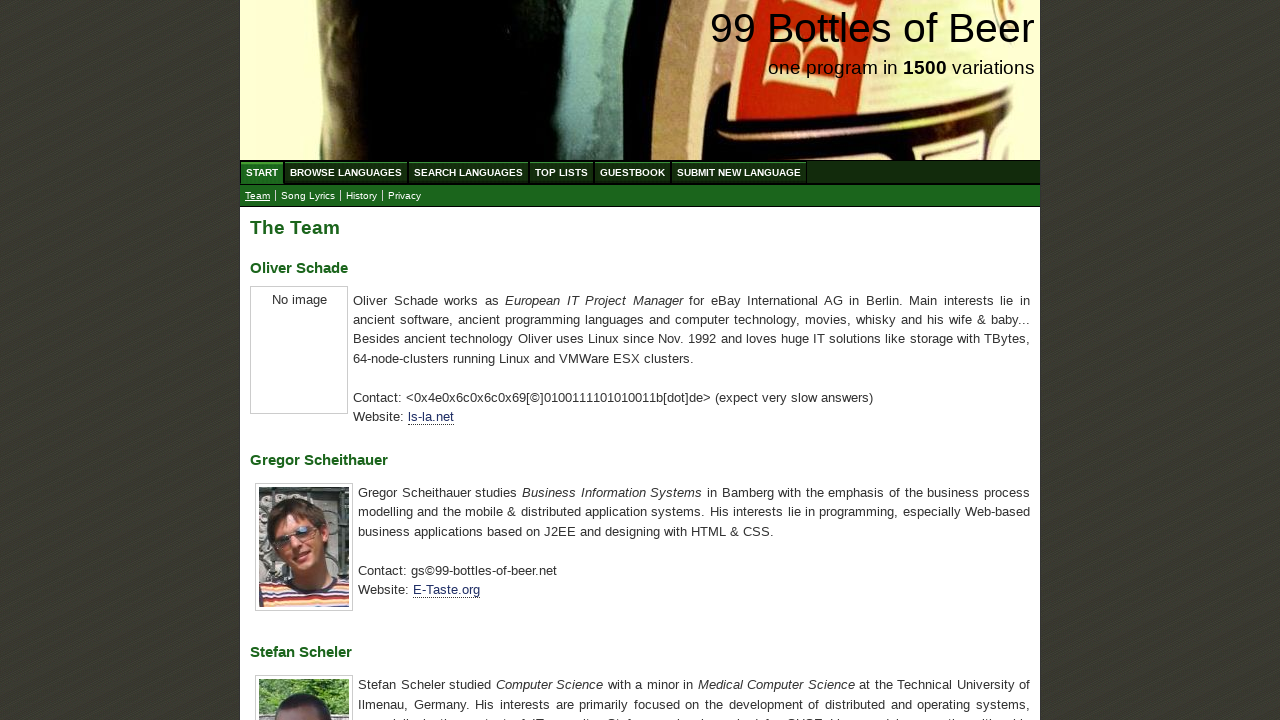

Oliver Schade name appeared on Team page
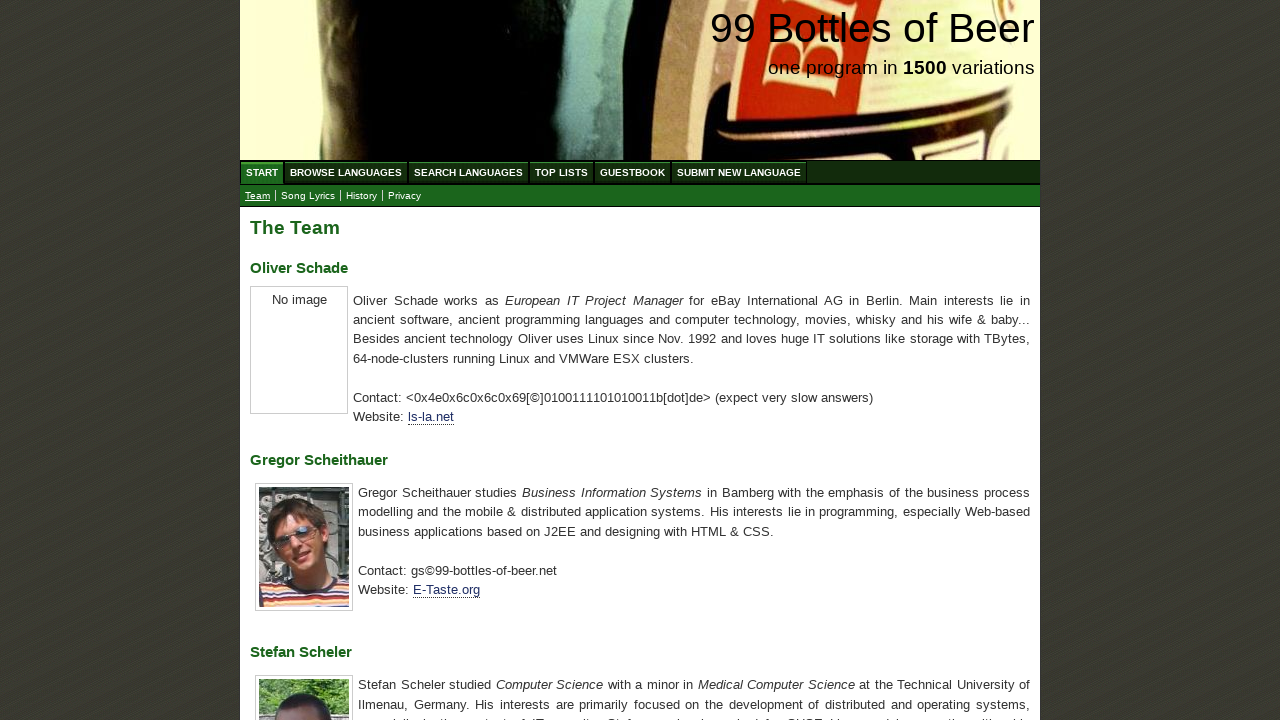

Gregor Scheithauer name appeared on Team page
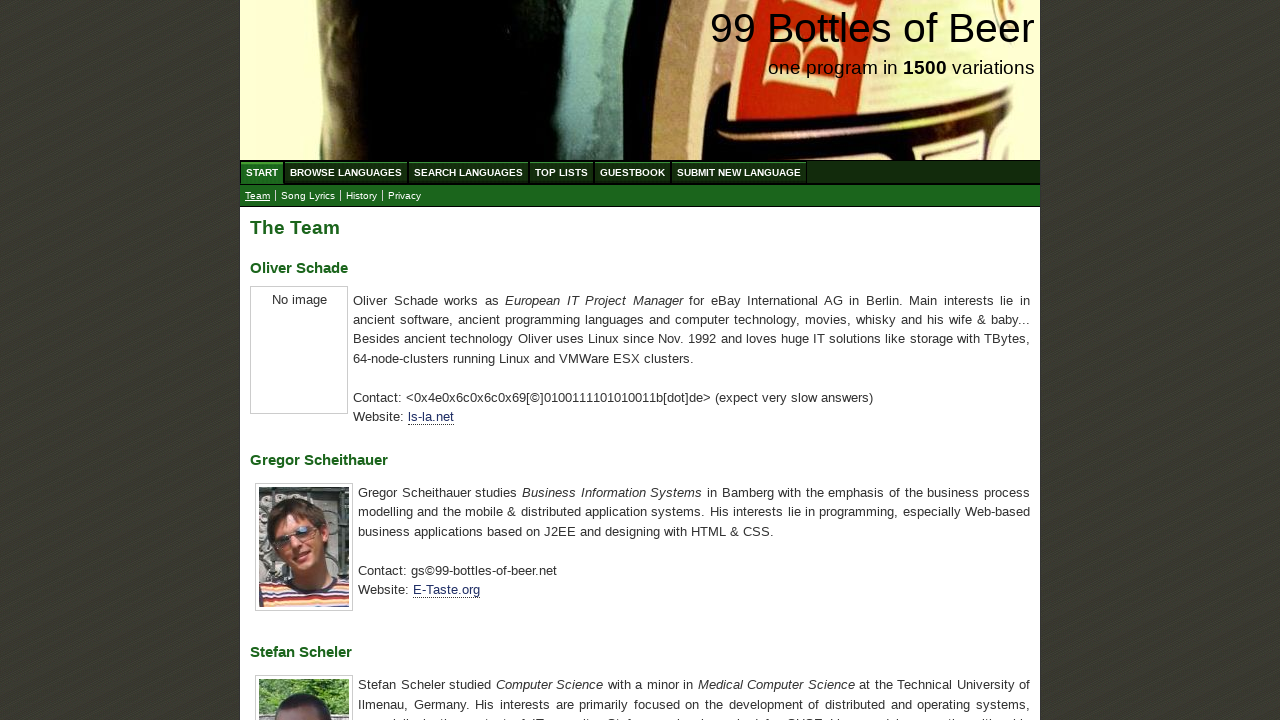

Stefan Scheler name appeared on Team page
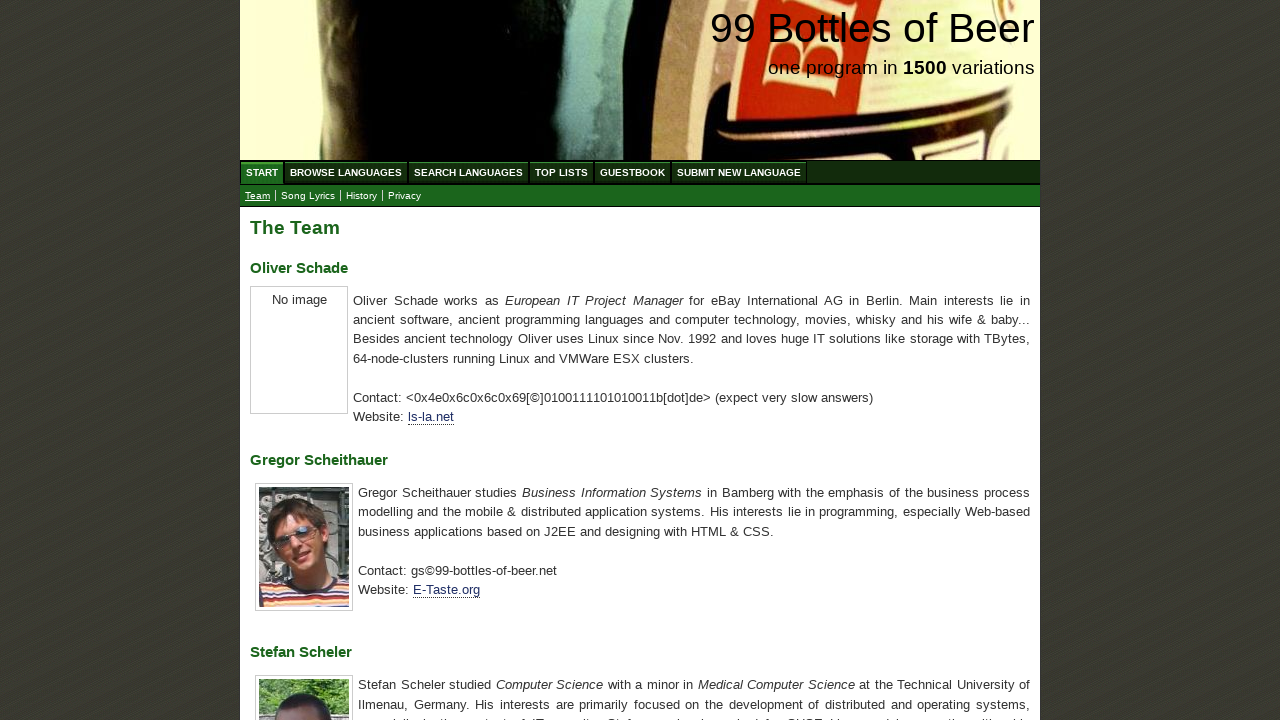

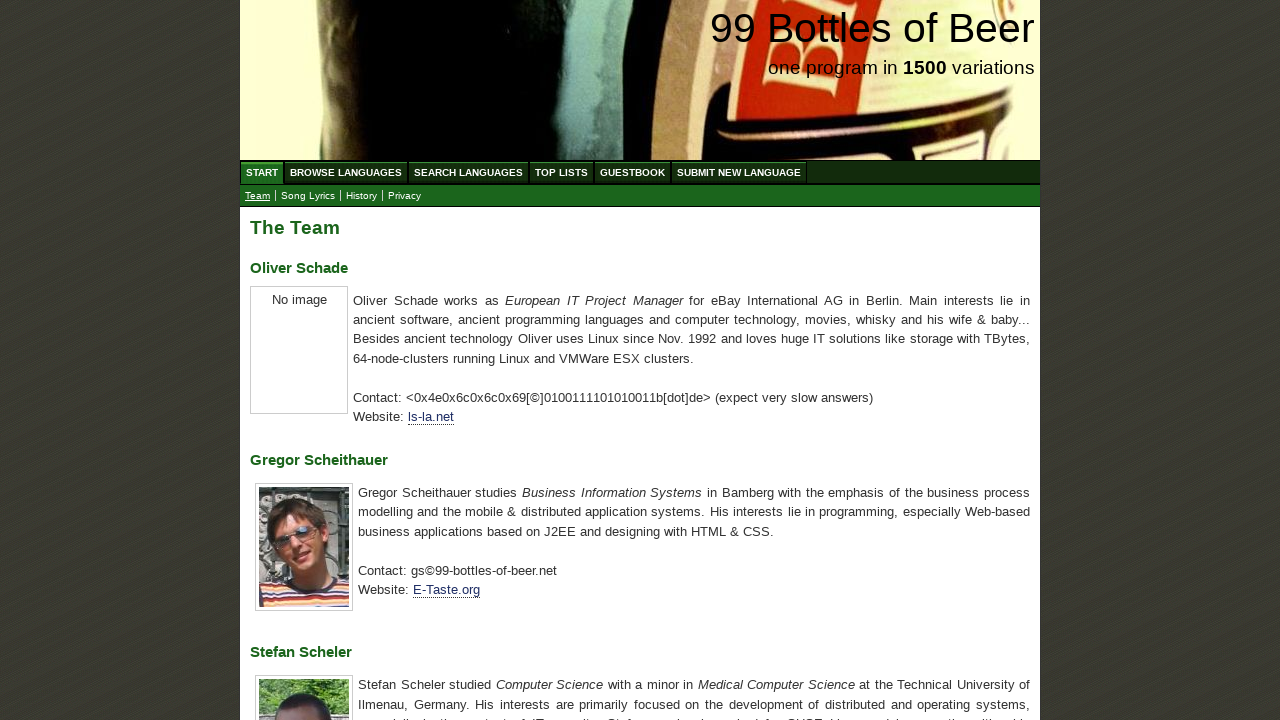